Tests toBeEditable assertion by verifying an input element is editable

Starting URL: https://demoapp-sable-gamma.vercel.app/

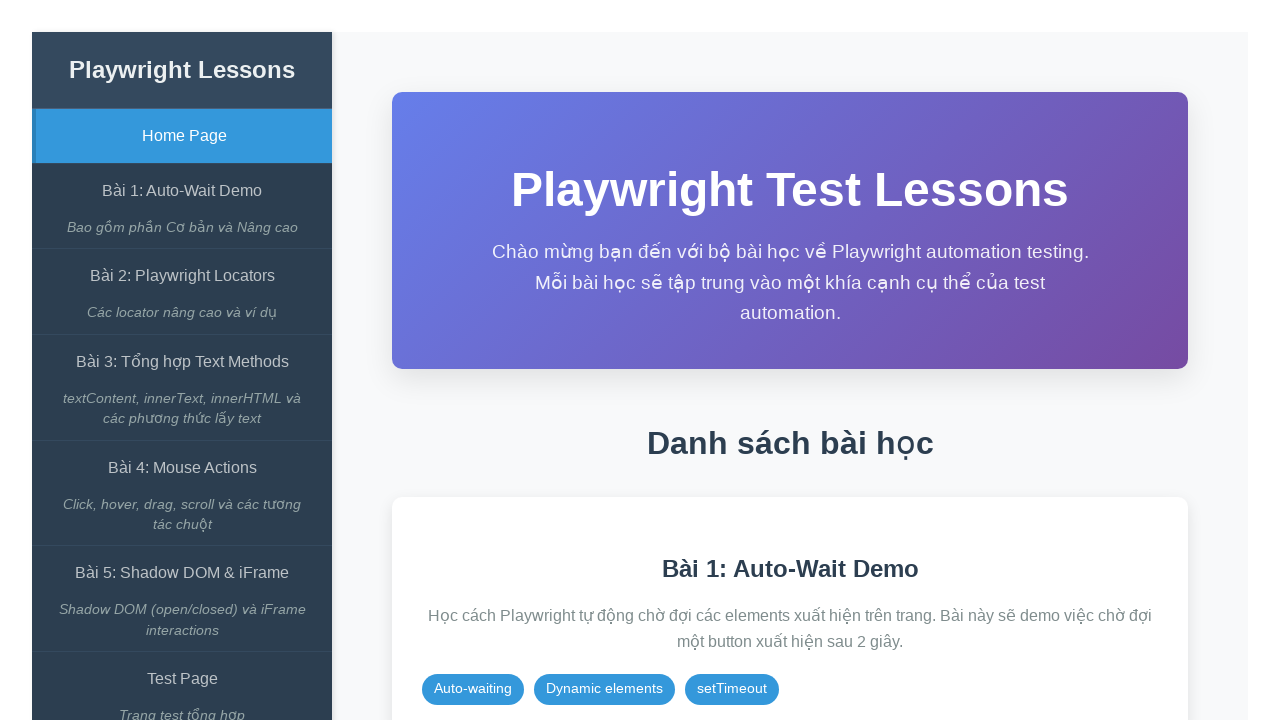

Clicked on the Auto-Wait Demo link at (182, 191) on internal:role=link[name="Bài 1: Auto-Wait Demo"i]
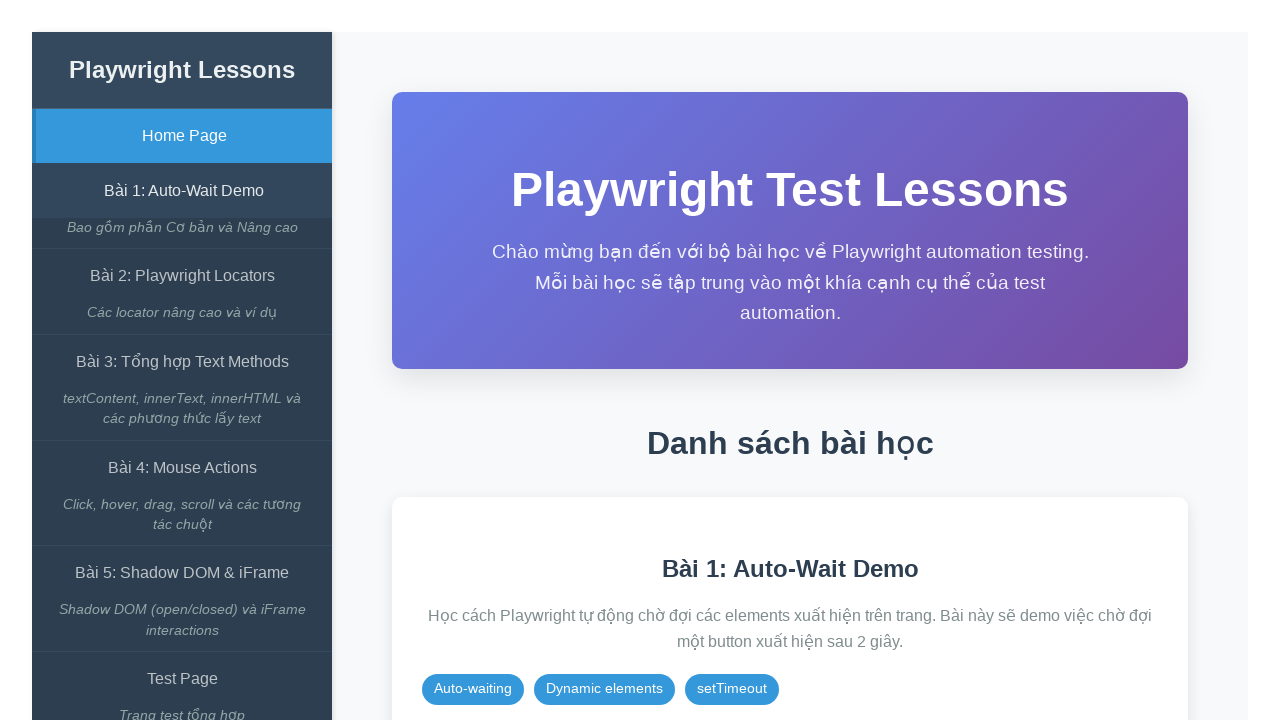

Clicked on the 'expect() có await' button at (857, 312) on internal:role=button[name="expect() có await"i]
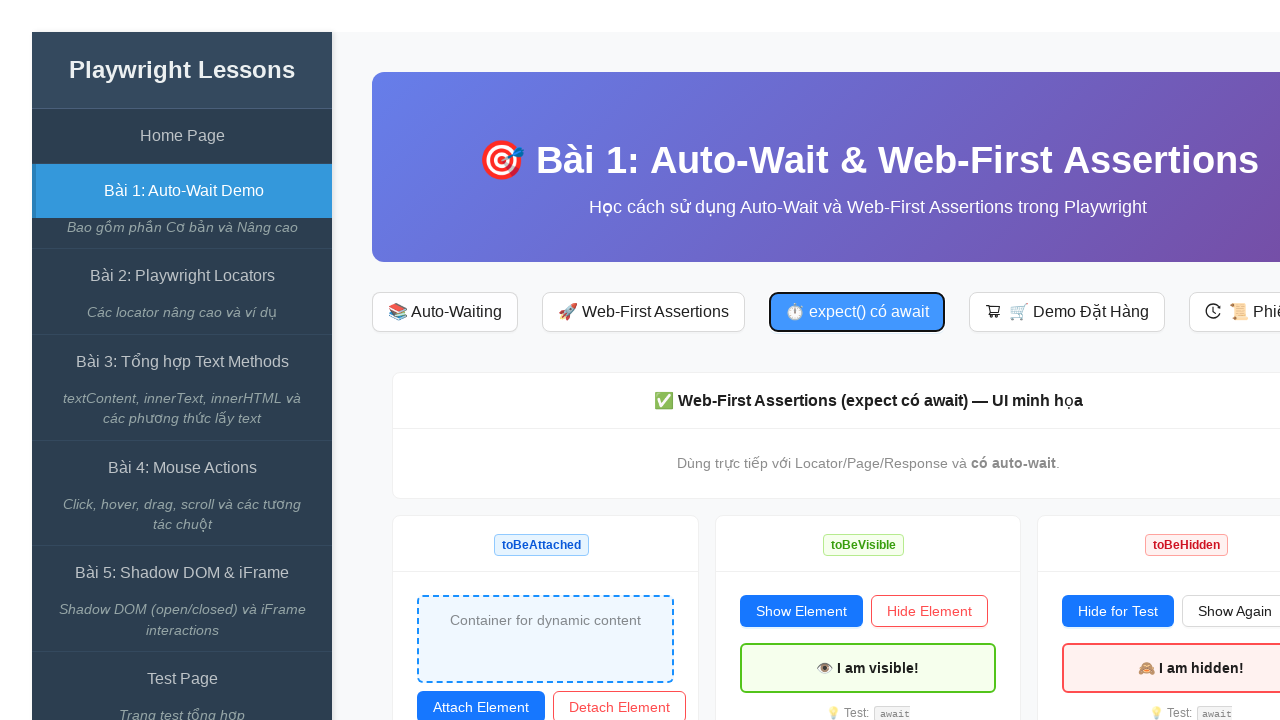

Verified that the #editable element is editable
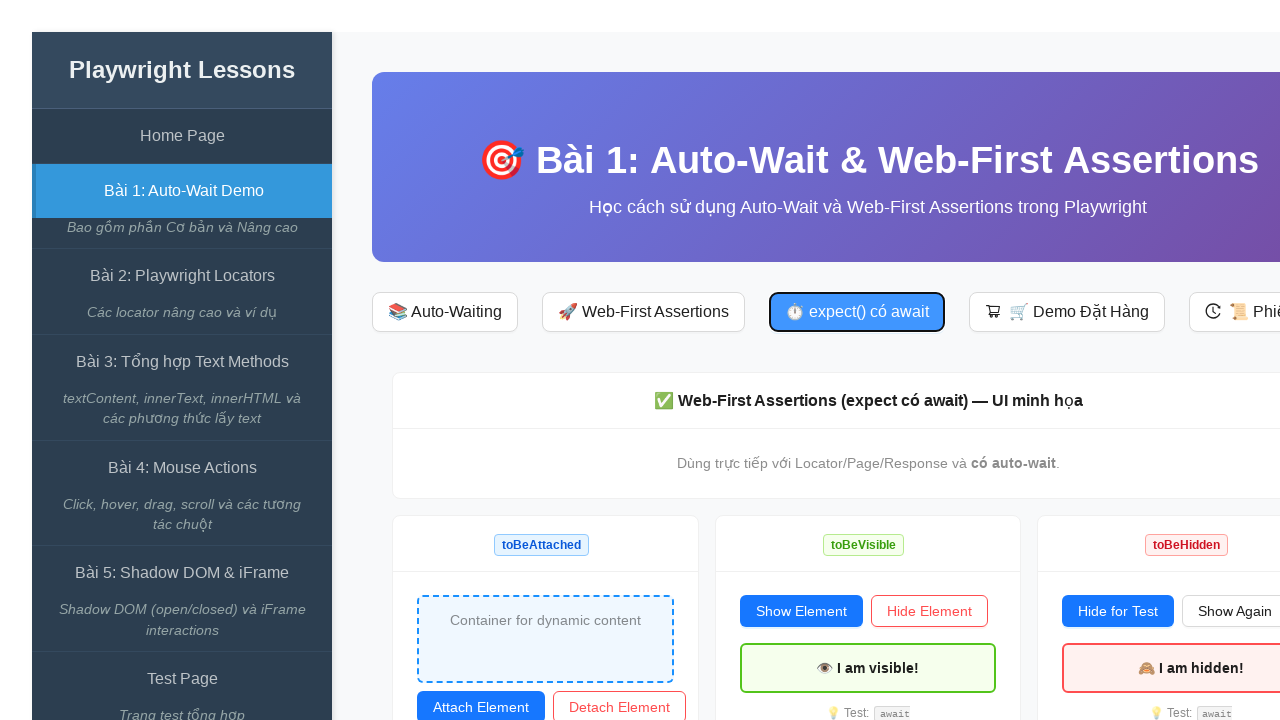

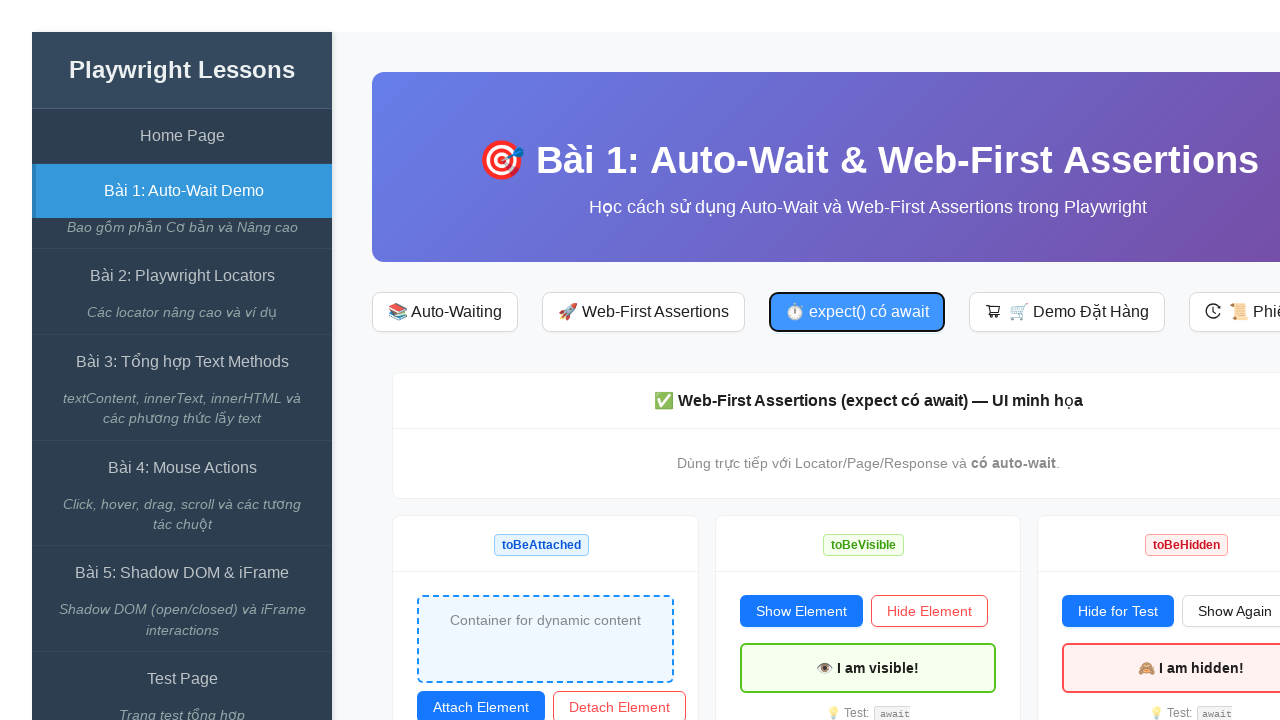